Tests JavaScript prompt popup functionality by clicking a button that triggers a prompt dialog, entering text into the prompt, and accepting it

Starting URL: http://omayo.blogspot.com/

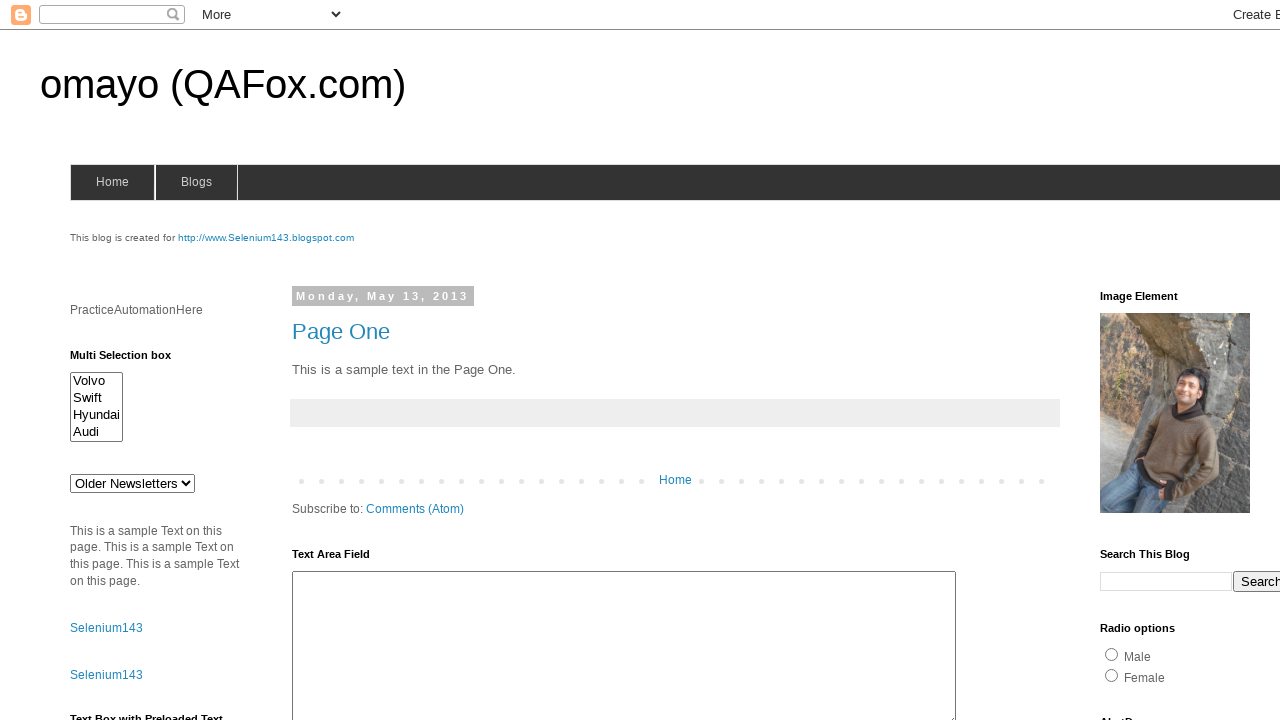

Set up dialog handler to accept prompt with text 'Tom'
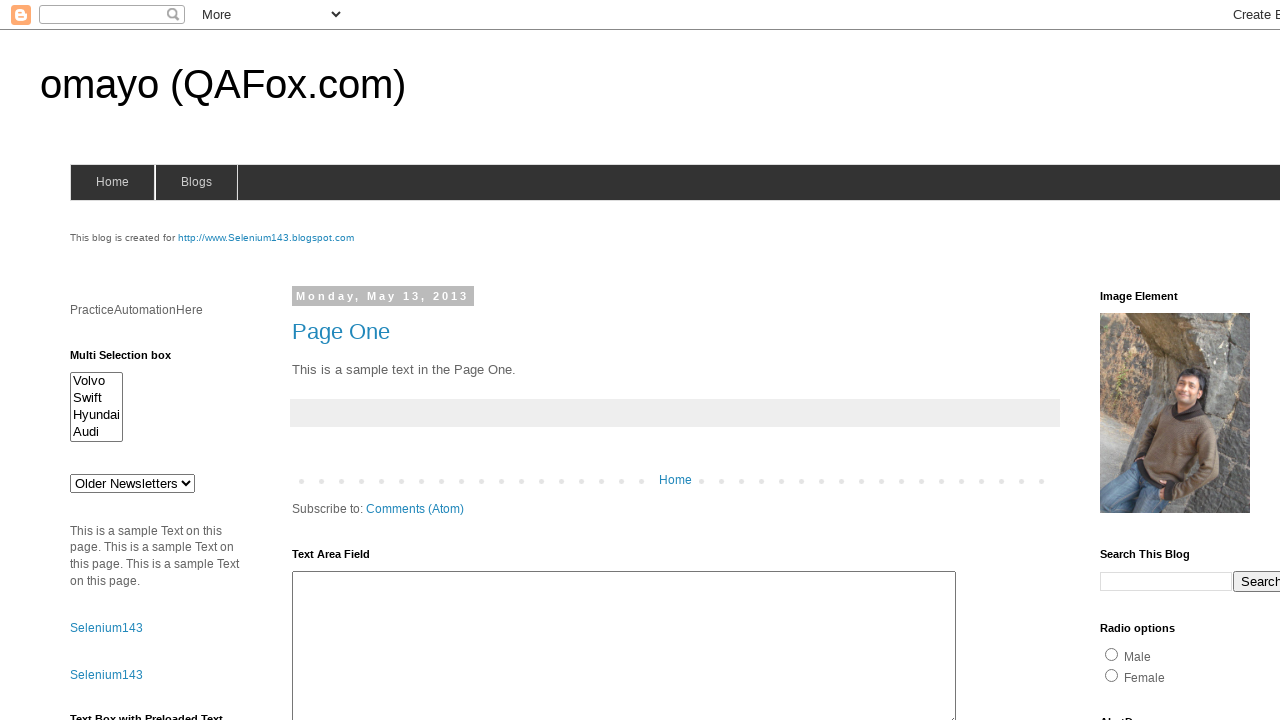

Clicked prompt button to trigger JavaScript prompt dialog at (1140, 361) on #prompt
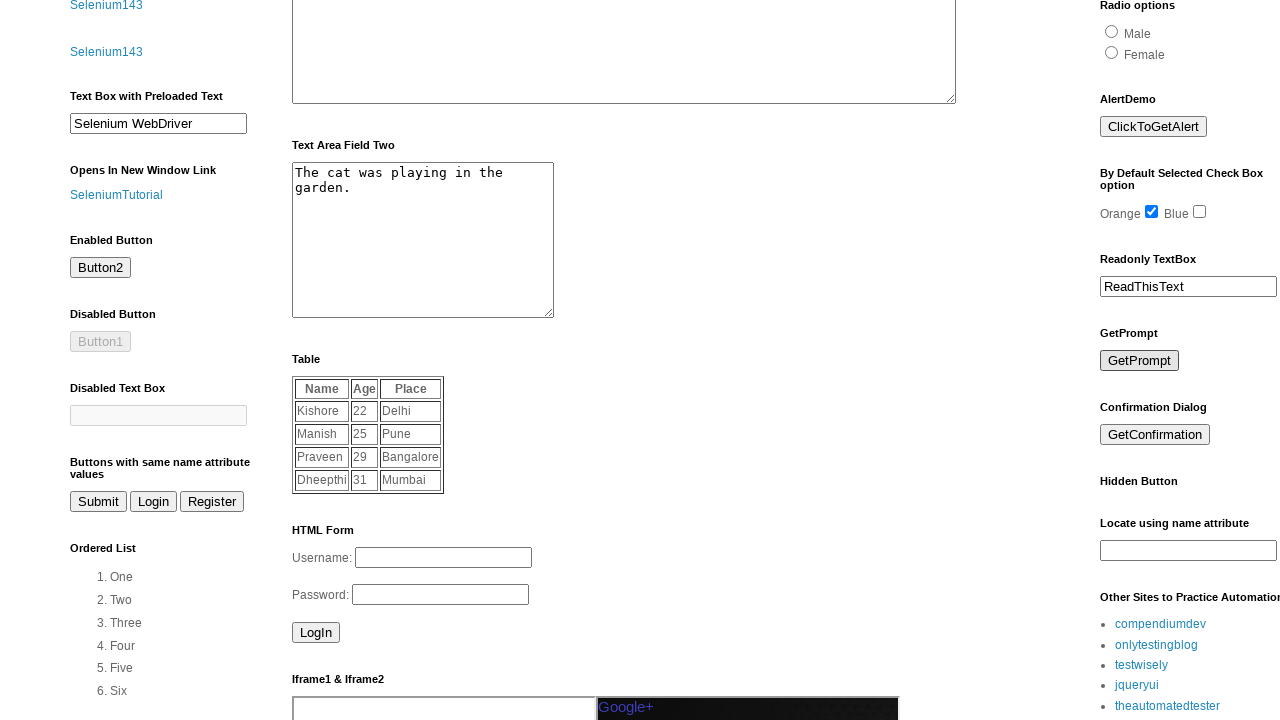

Waited for dialog interaction to complete
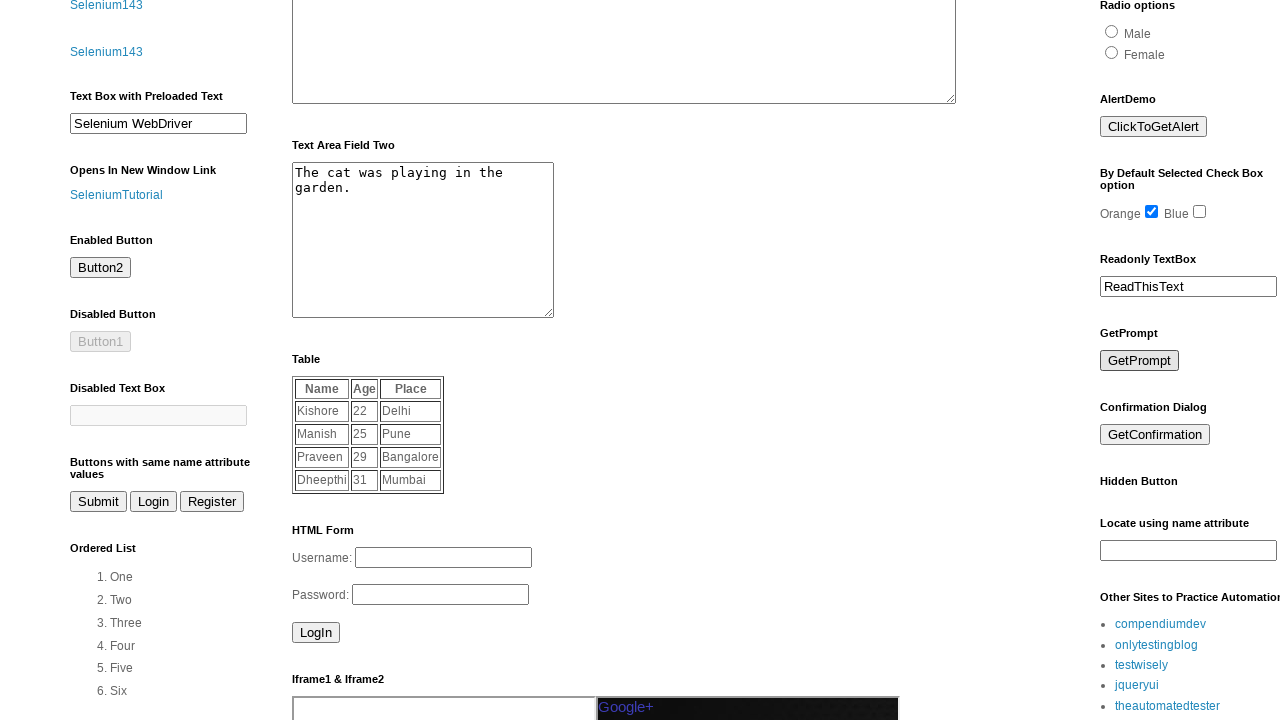

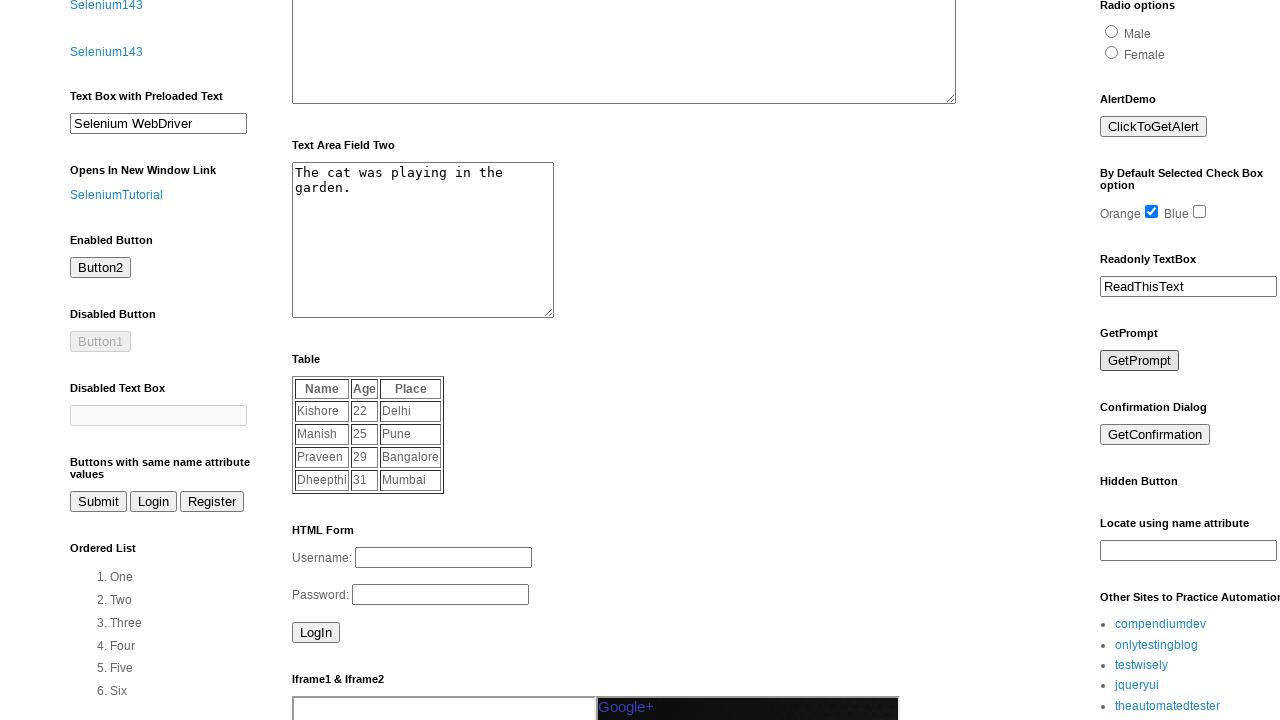